Tests that clicking on an already selected radio button keeps it selected

Starting URL: https://www.selenium.dev/selenium/web/formPage.html

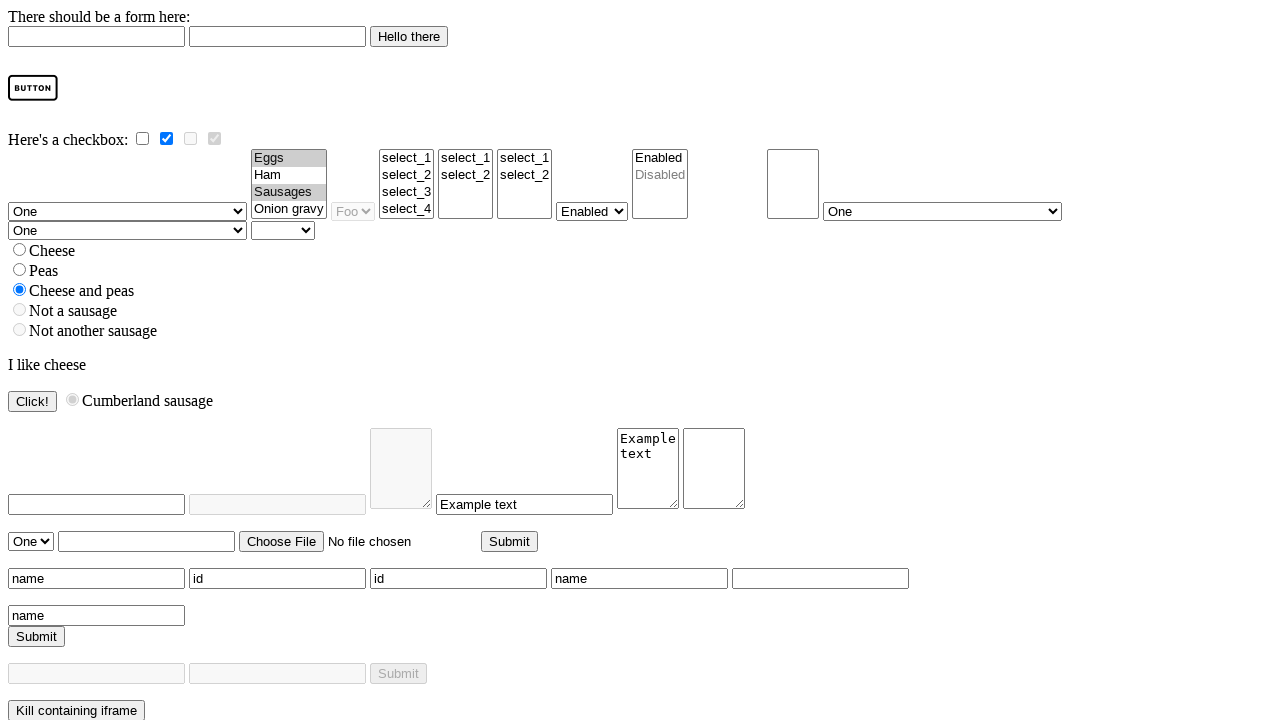

Waited for radio button #cheese_and_peas to be present in DOM
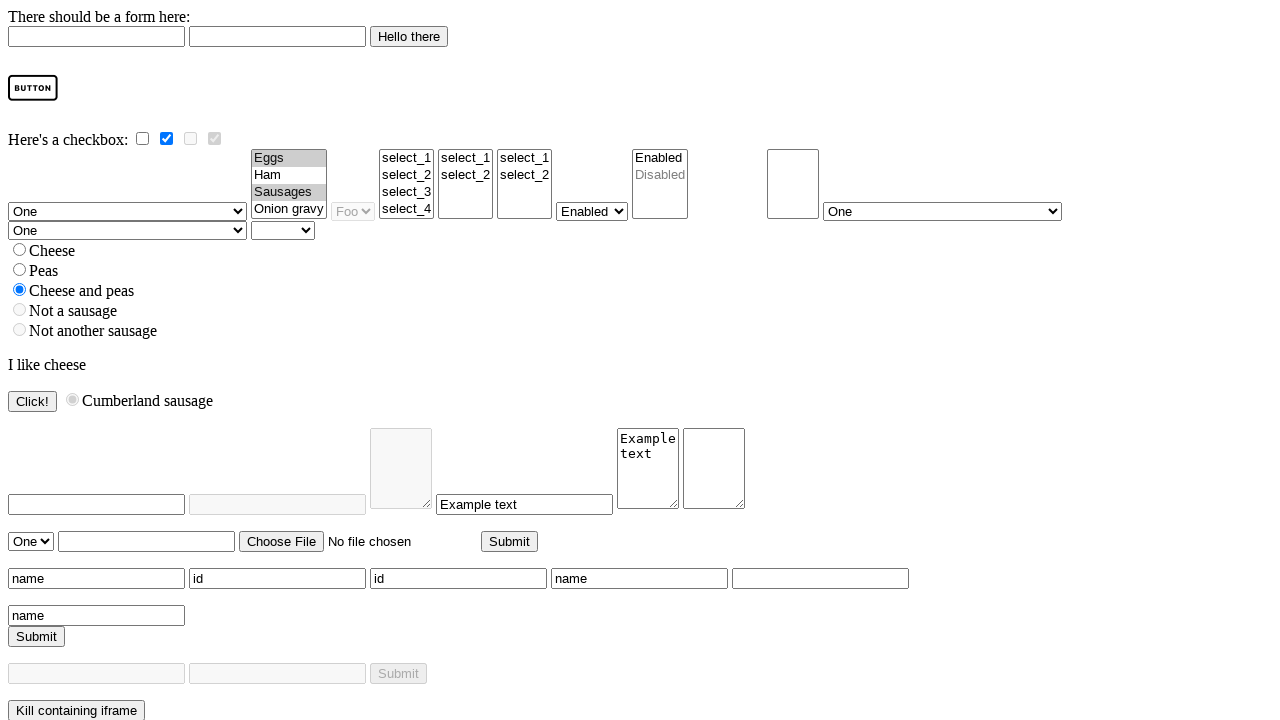

Verified that radio button #cheese_and_peas is initially selected
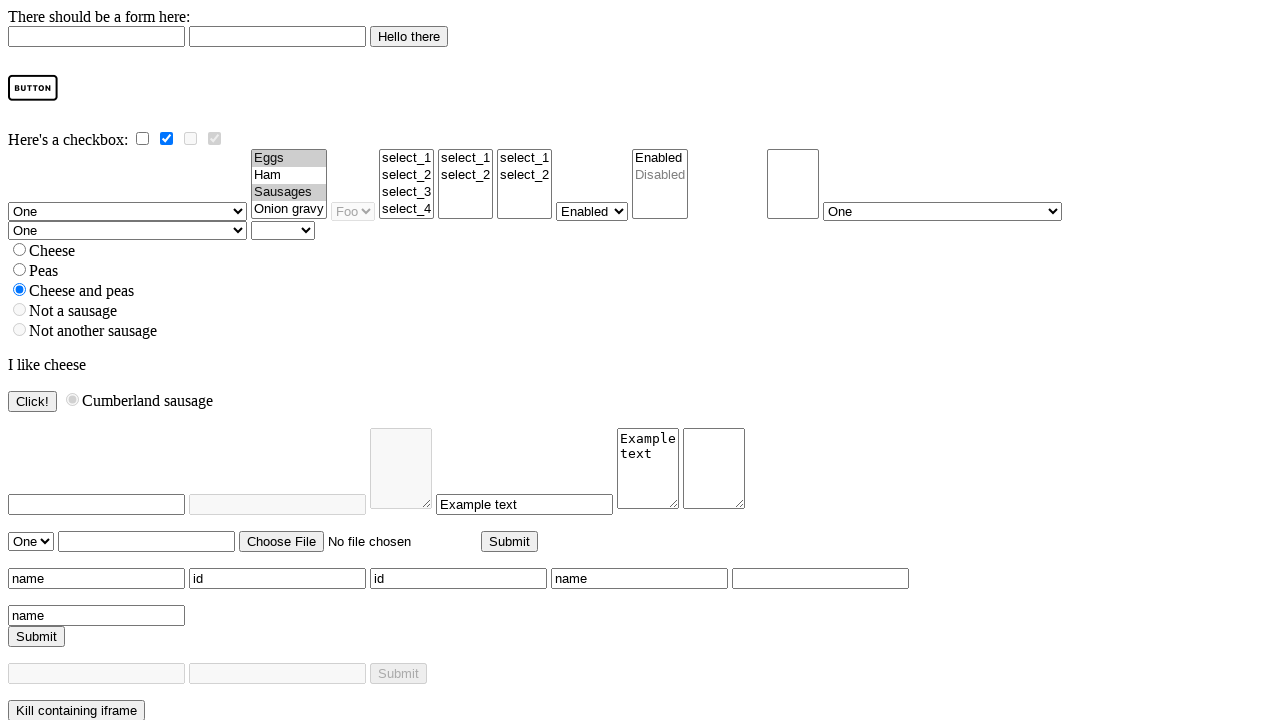

Clicked on already-selected radio button #cheese_and_peas at (20, 290) on #cheese_and_peas
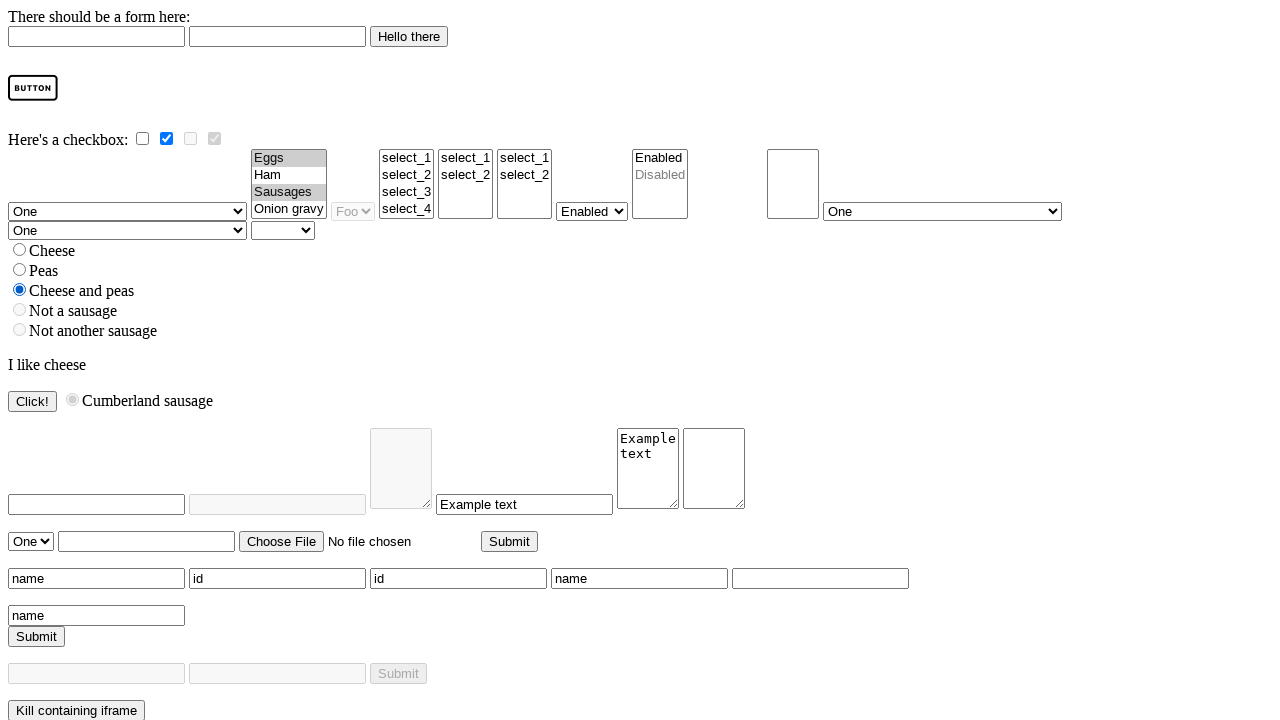

Verified that radio button #cheese_and_peas remains selected after clicking
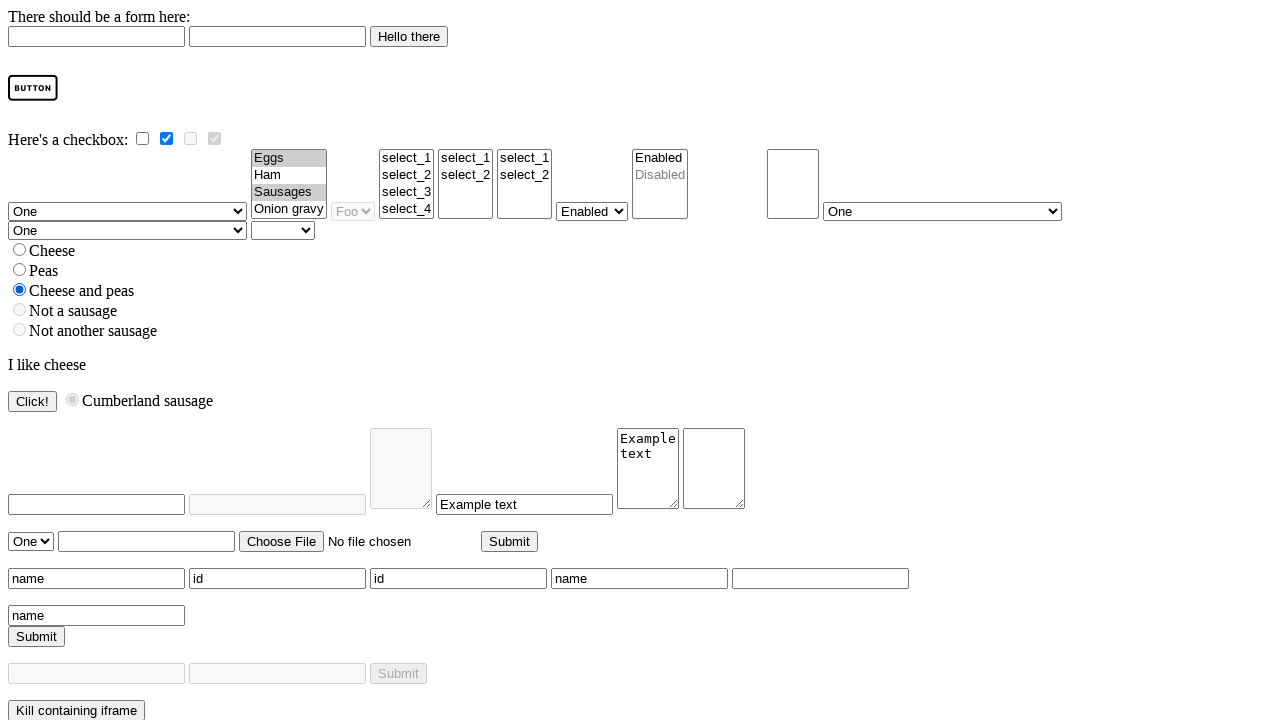

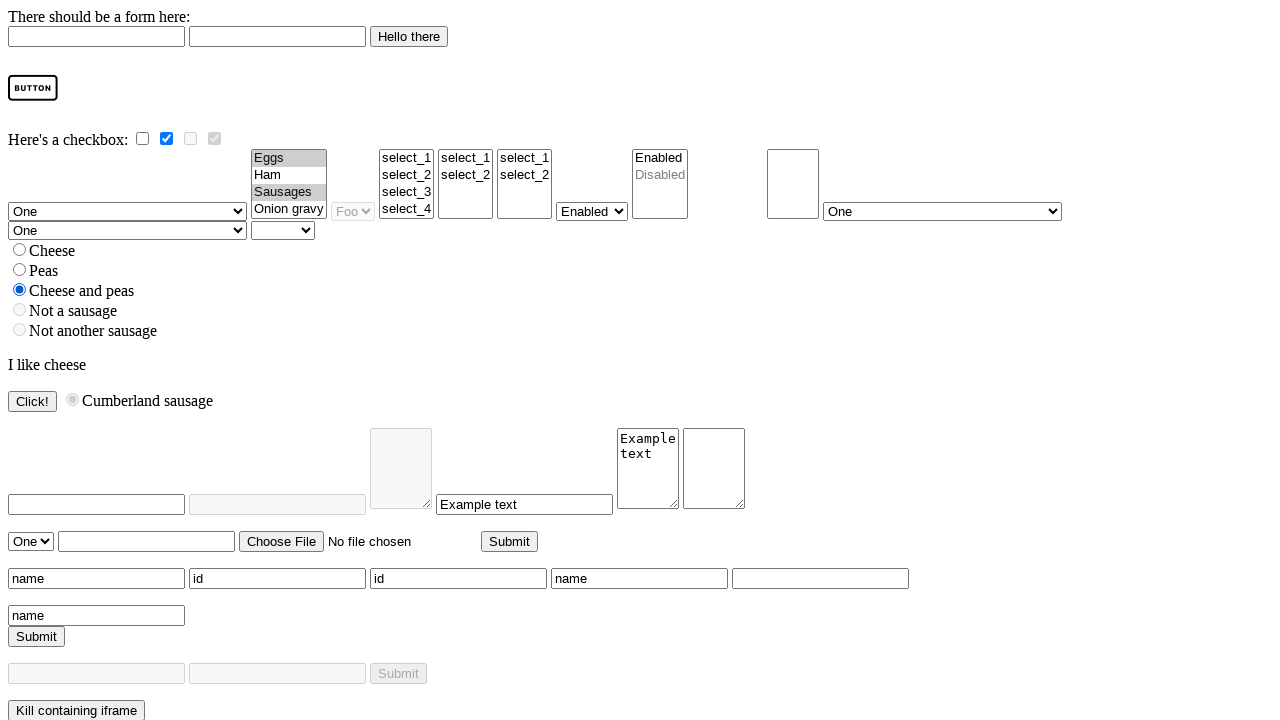